Tests JavaScript alert handling by clicking a button that triggers an alert, accepting the alert, and verifying the result message is displayed correctly.

Starting URL: http://the-internet.herokuapp.com/javascript_alerts

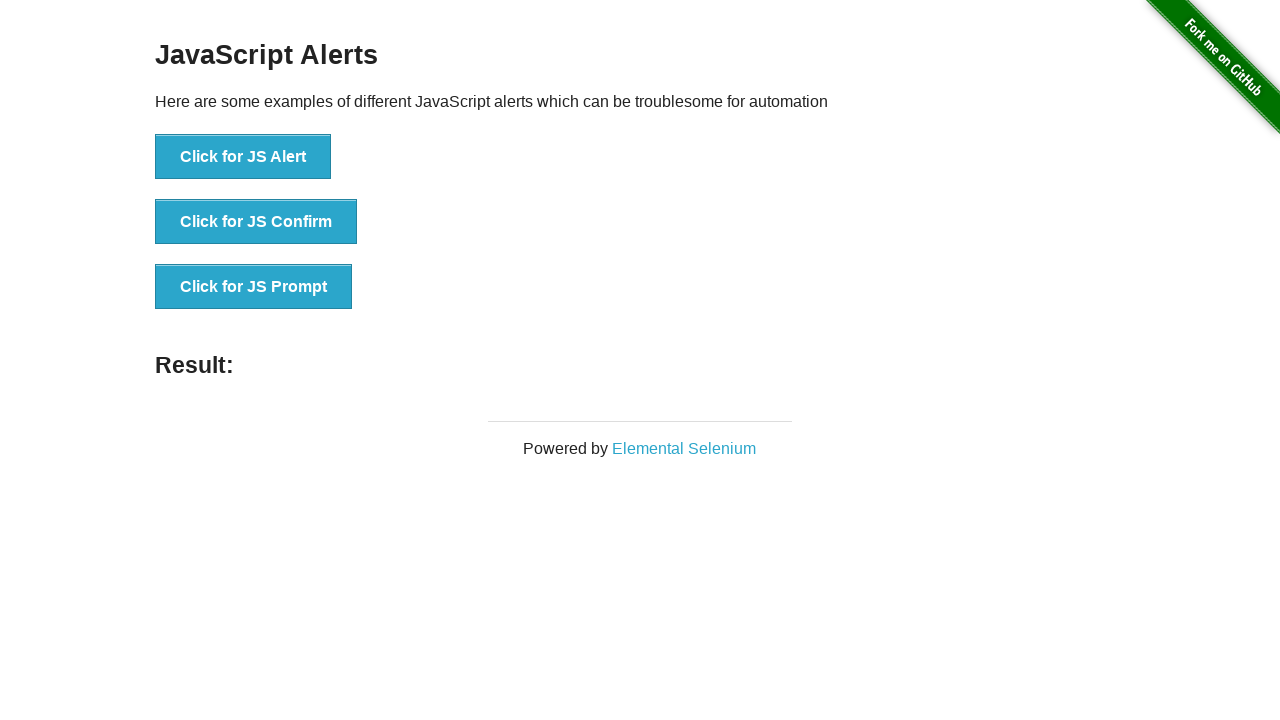

Clicked button to trigger JavaScript alert at (243, 157) on button[onclick='jsAlert()']
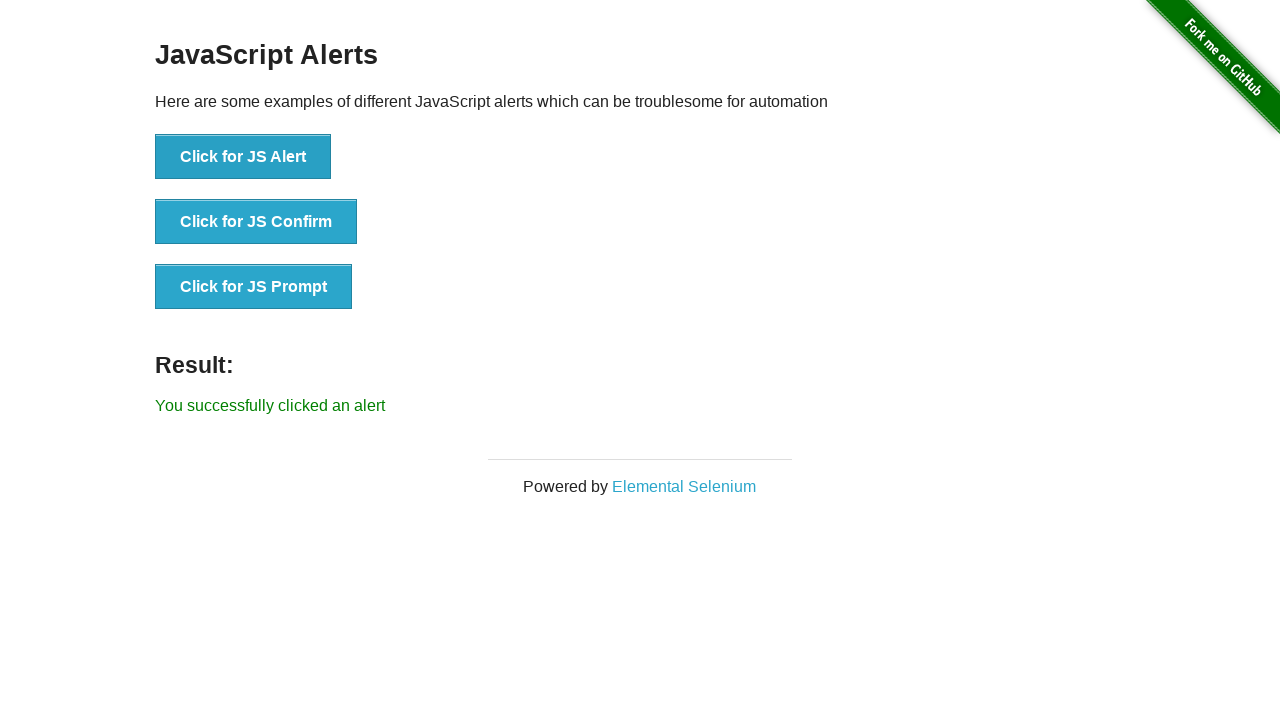

Set up dialog handler to accept alert
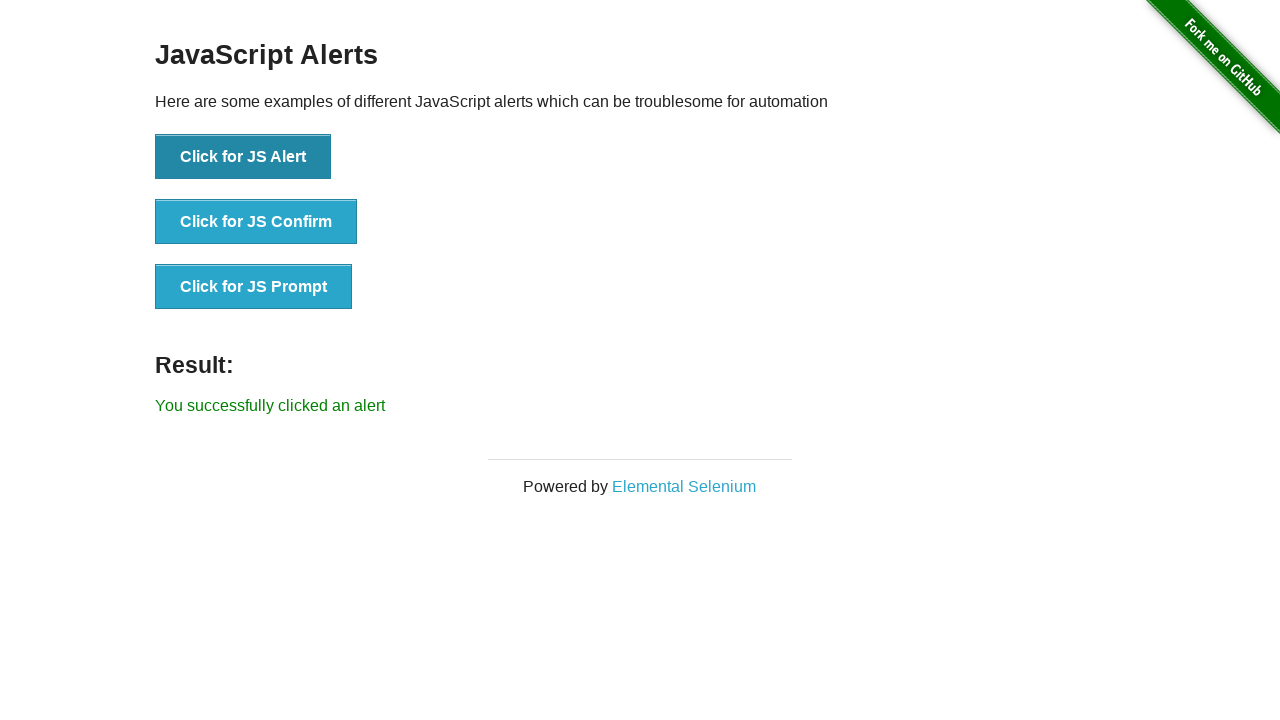

Result message element appeared
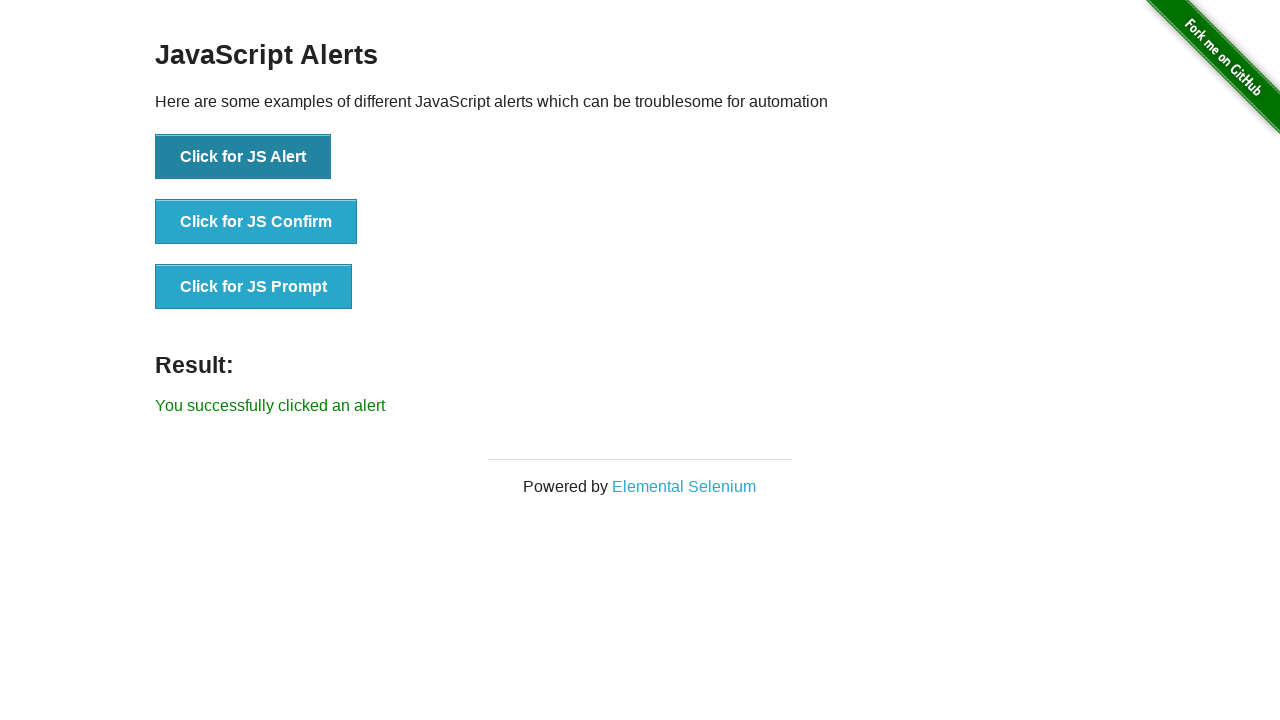

Retrieved result message text
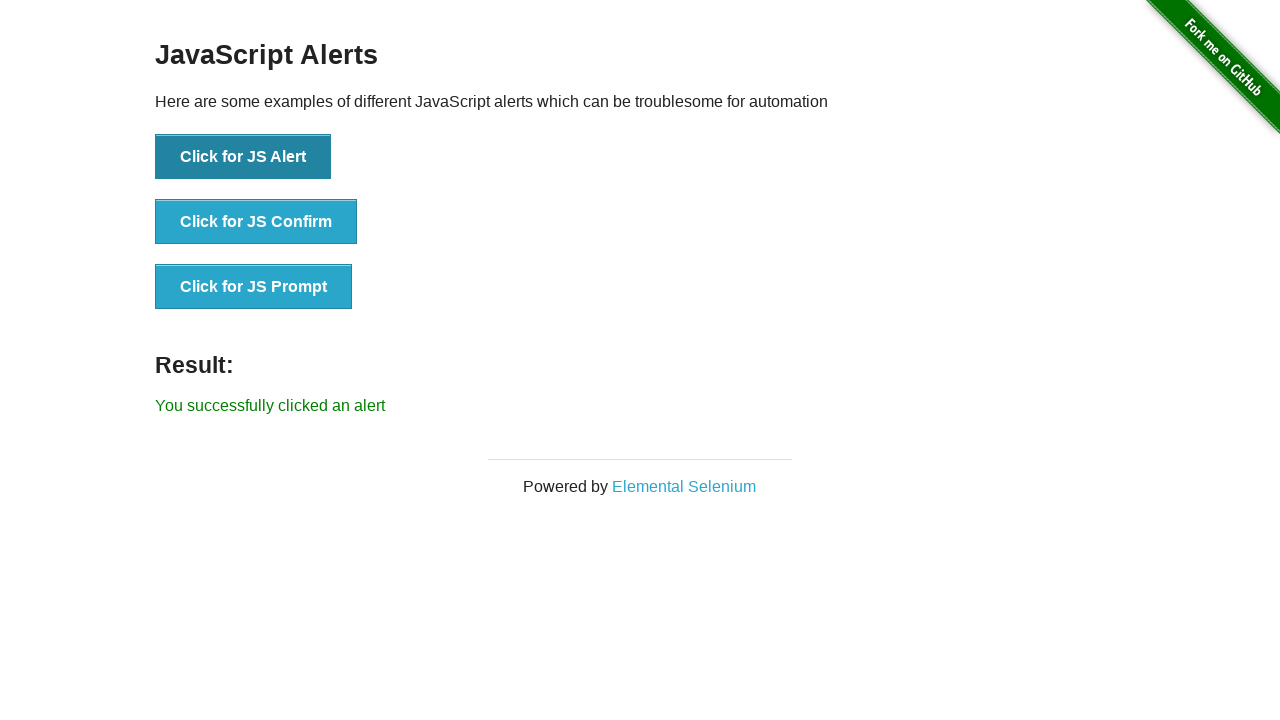

Verified result message equals 'You successfully clicked an alert'
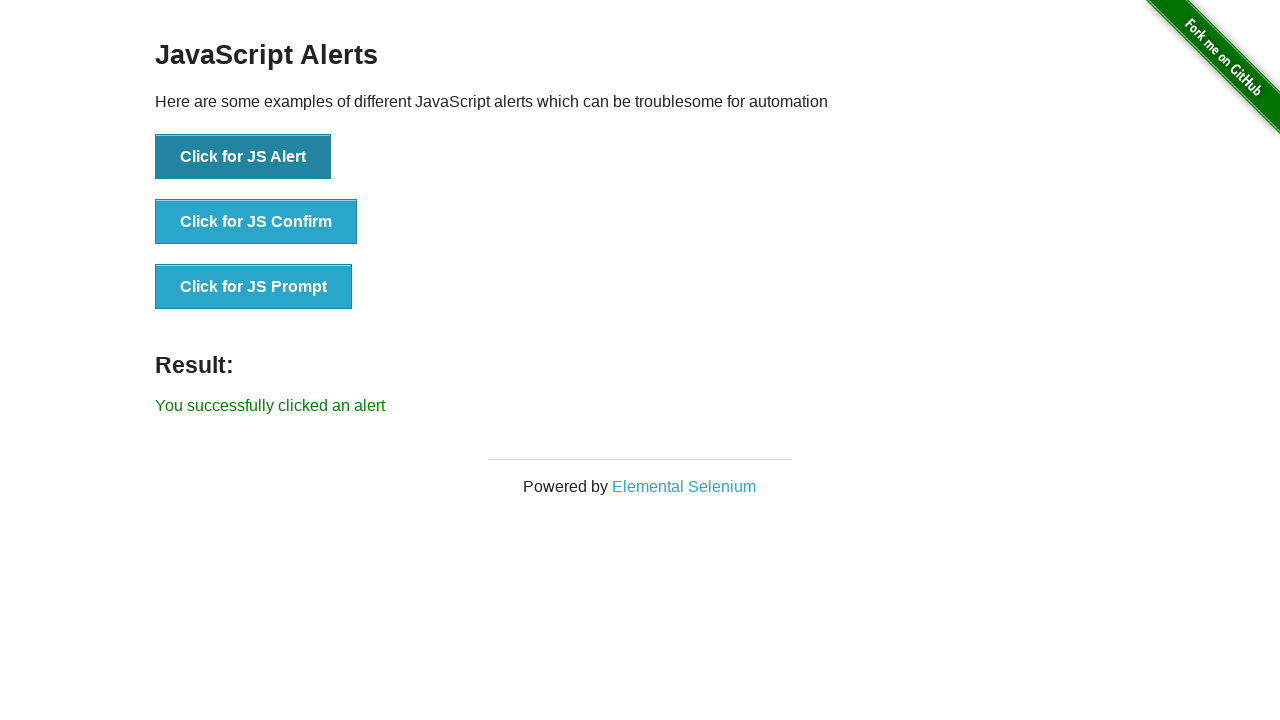

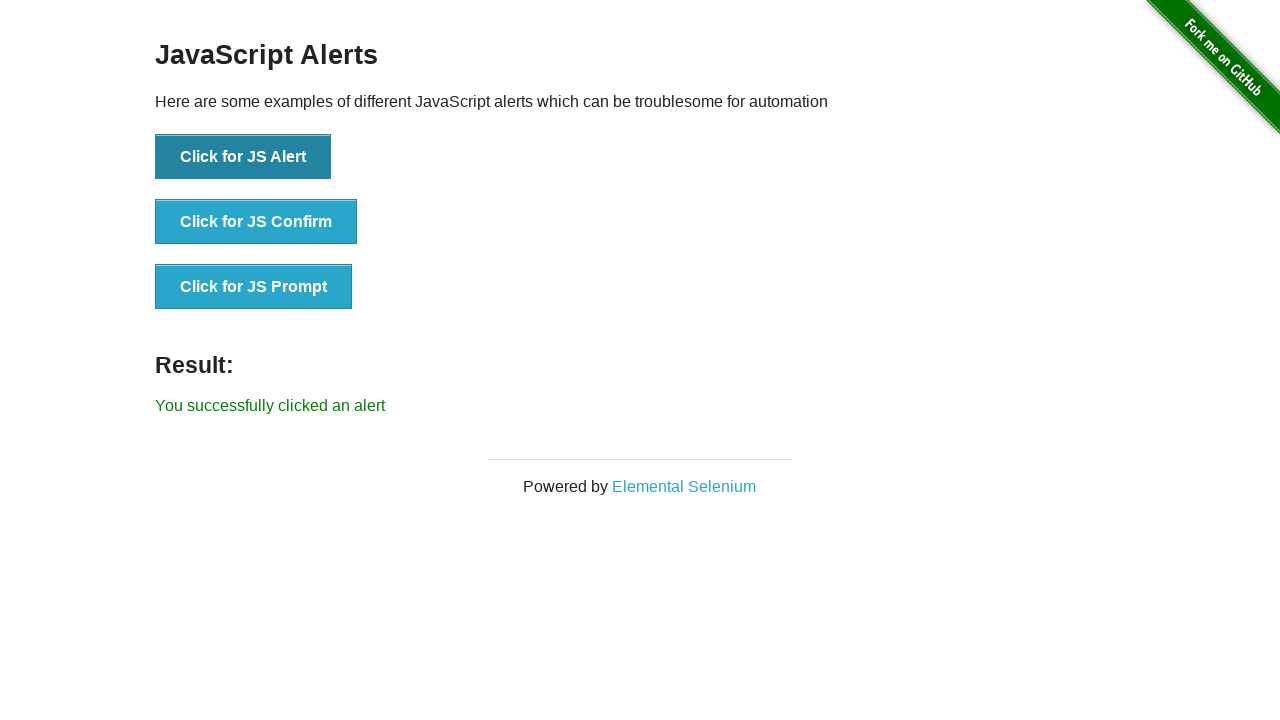